Tests horizontal slider component by programmatically setting its value attribute

Starting URL: https://practice.expandtesting.com/horizontal-slider

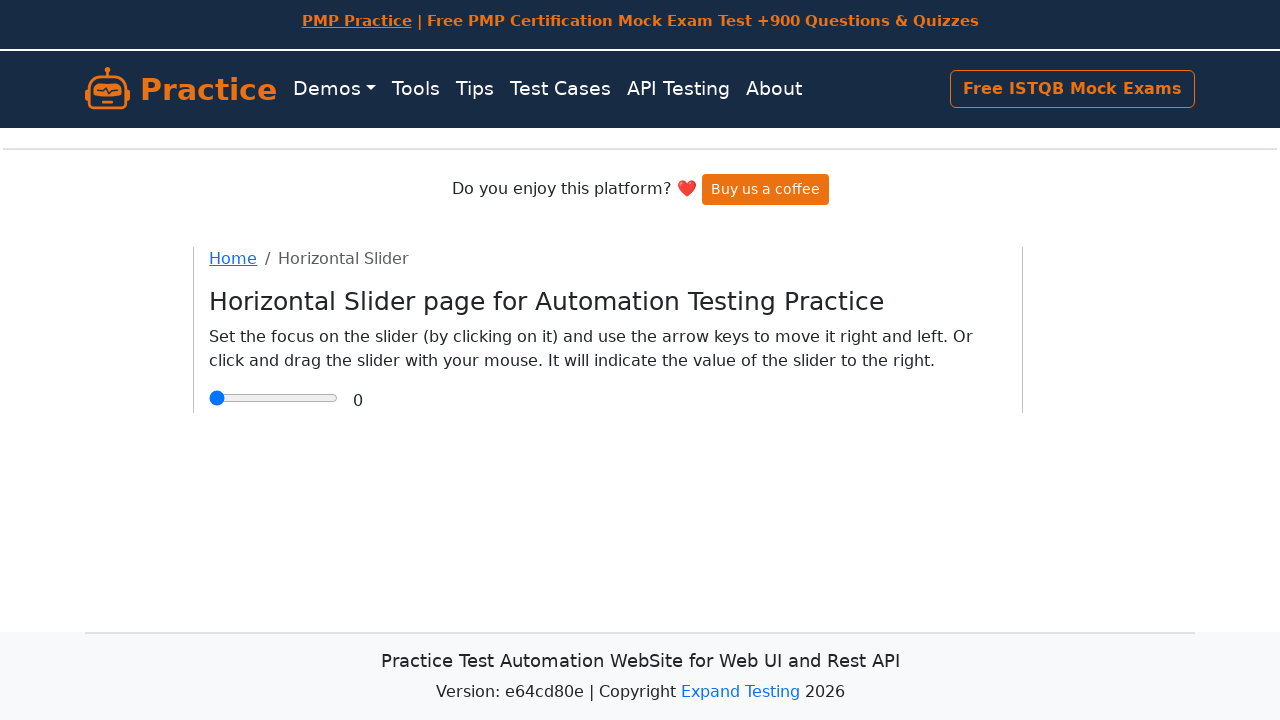

Located horizontal slider element with max value of 5.0
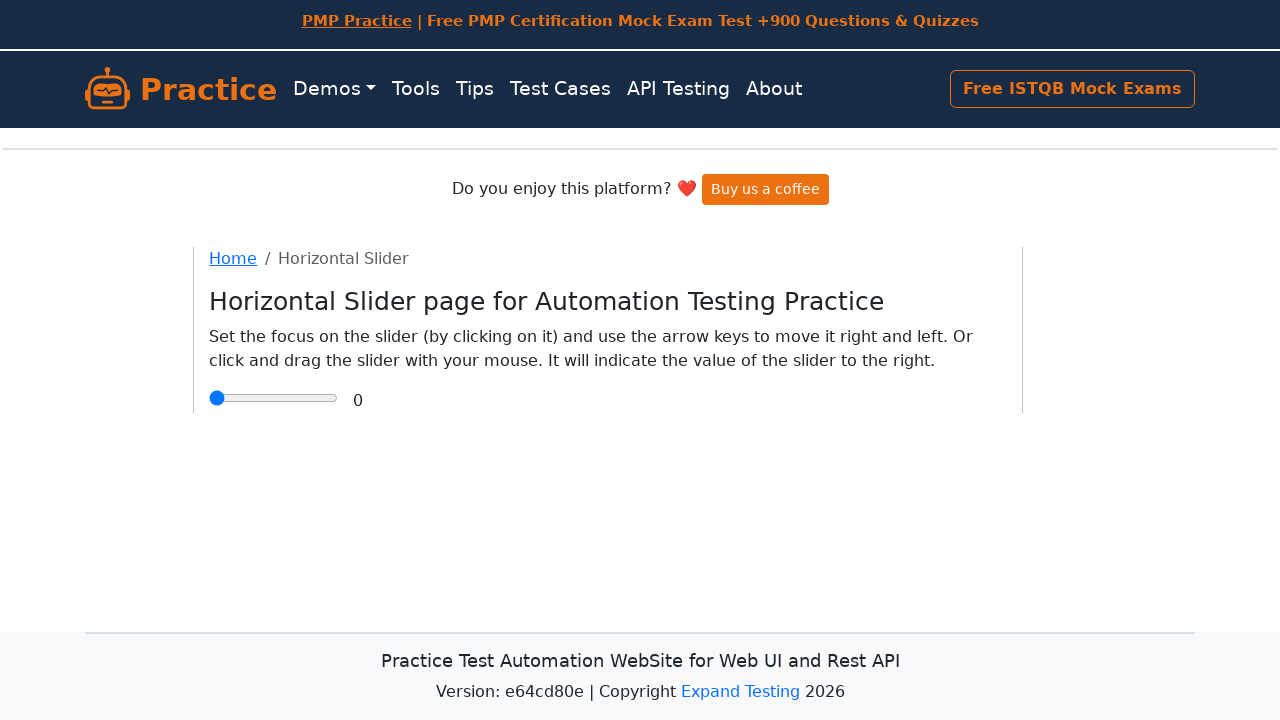

Set slider value to 3.5 programmatically using JavaScript
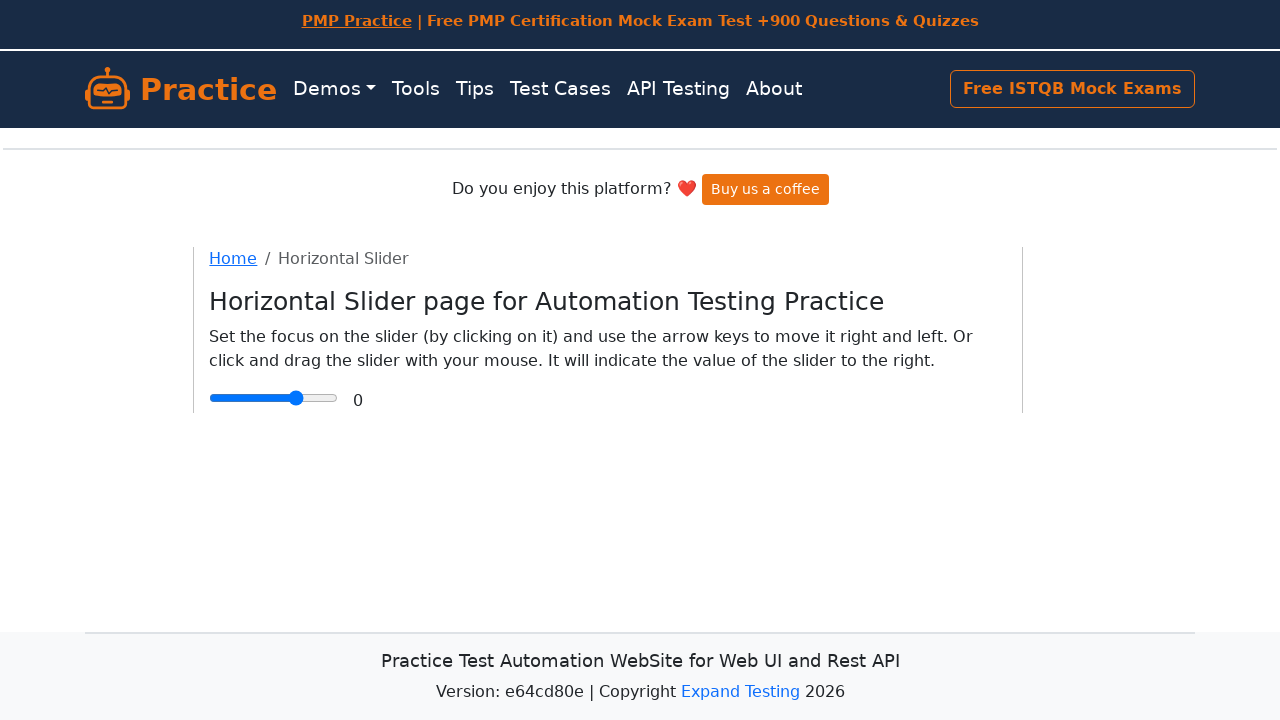

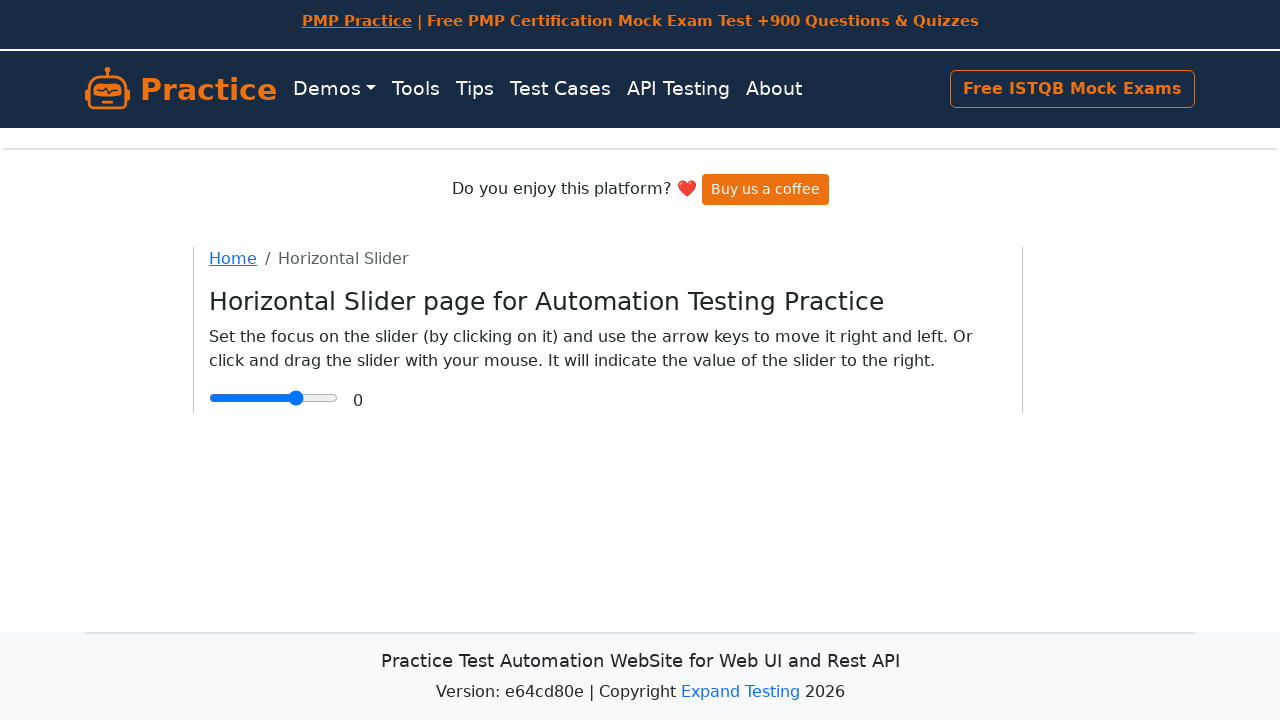